Tests hover menu functionality by opening a dropdown, hovering over the Secondary Menu option, clicking to navigate, and verifying that "Secondary Page" text is displayed

Starting URL: https://crossbrowsertesting.github.io/hover-menu.html

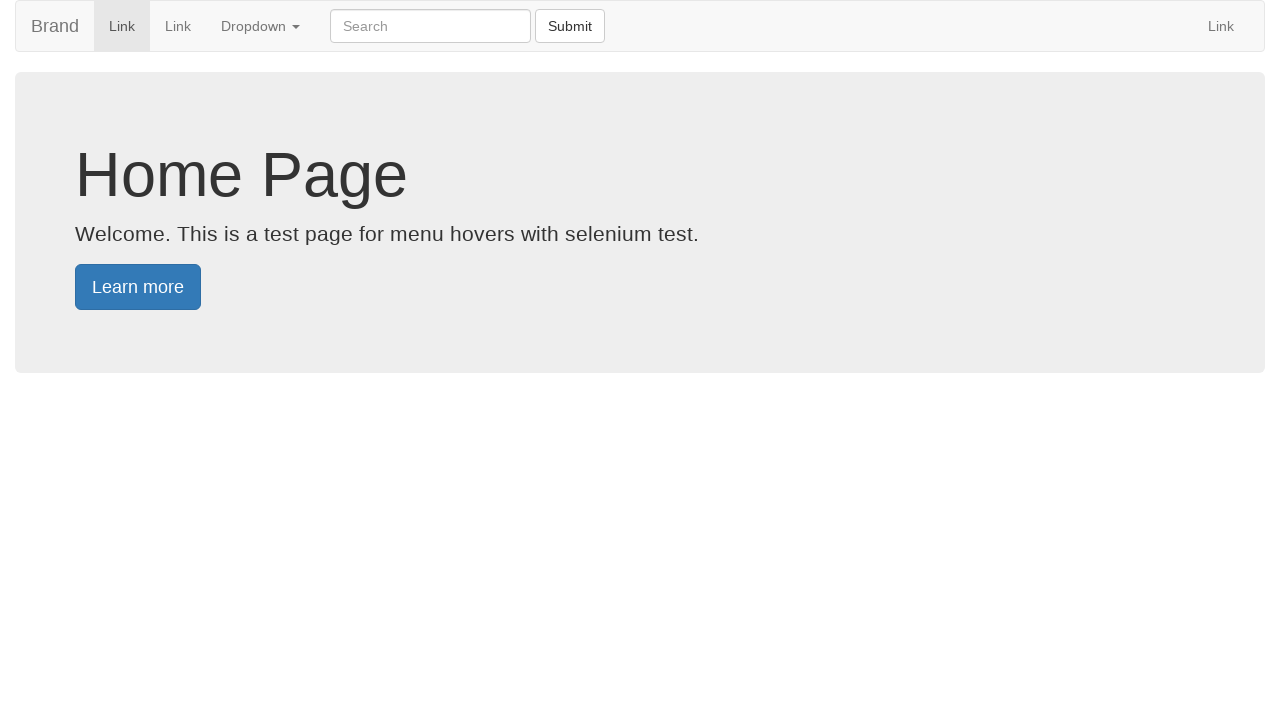

Clicked dropdown to open it at (260, 26) on .dropdown
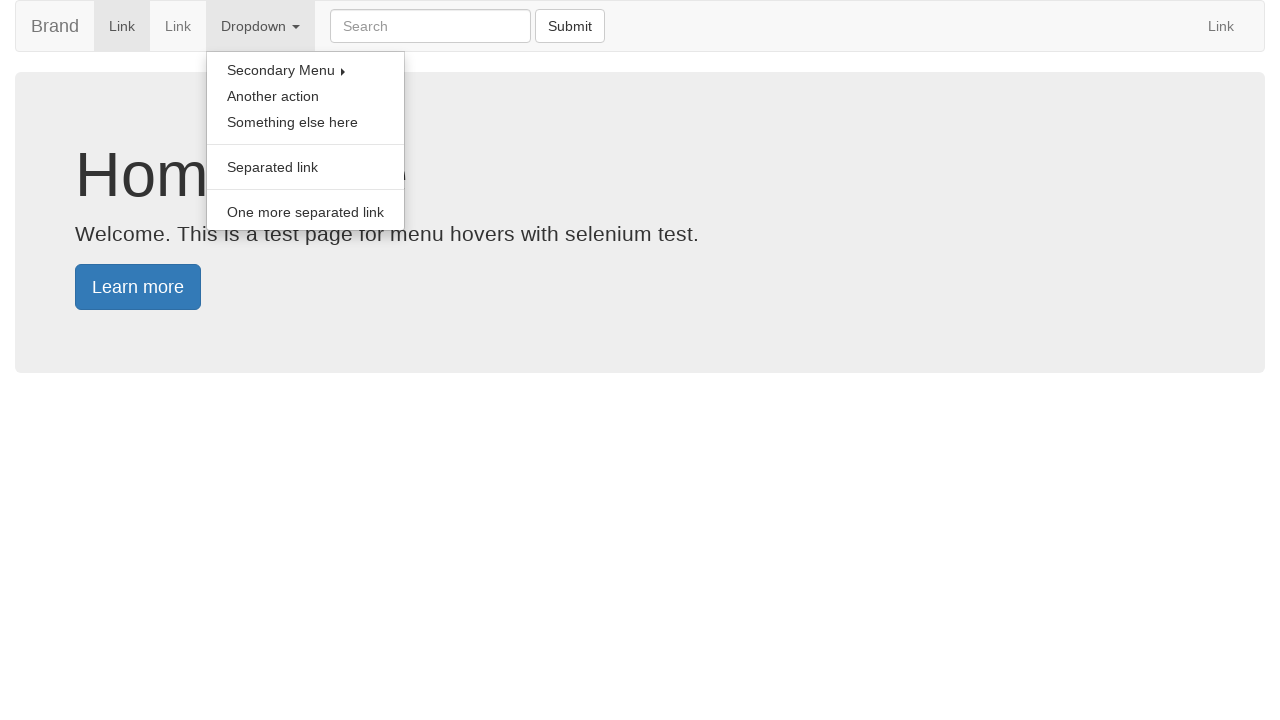

Hovered over Secondary Menu option at (306, 70) on a.dropdown-toggle:has-text('Secondary Menu')
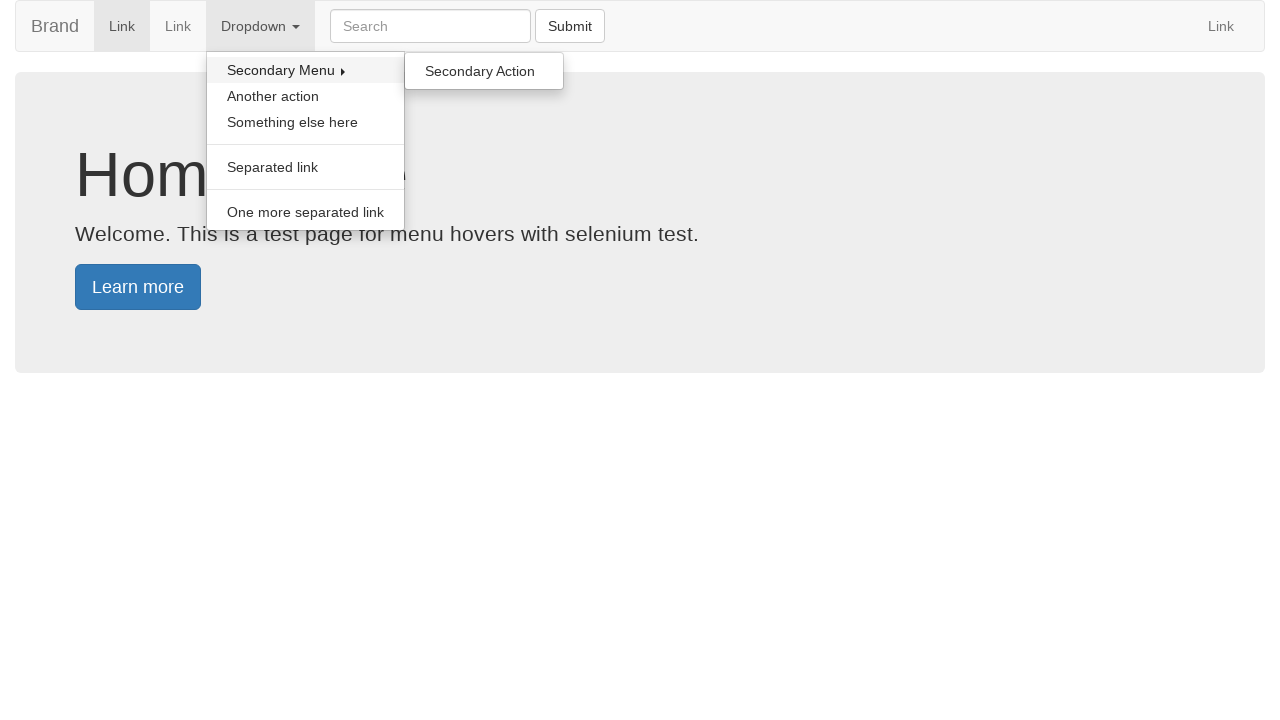

Clicked on secondary dropdown menu at (484, 71) on ul.dropdown-menu.secondary
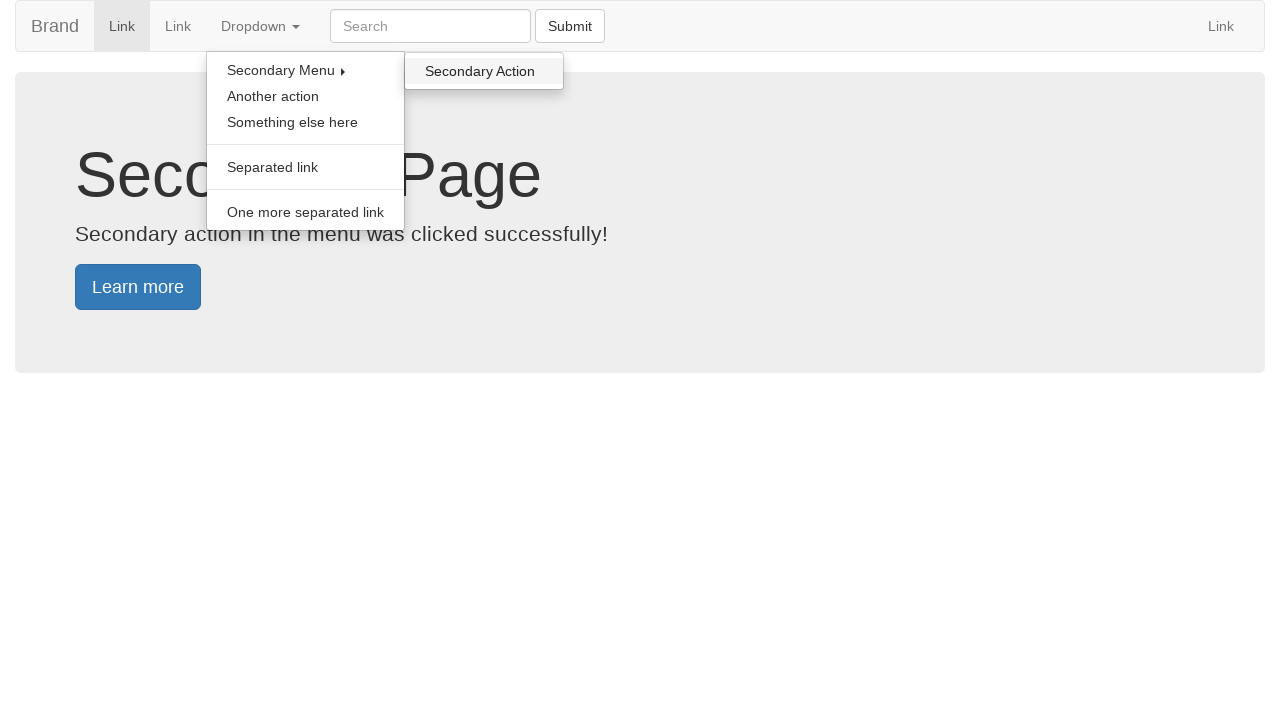

Secondary Page heading appeared and navigation was successful
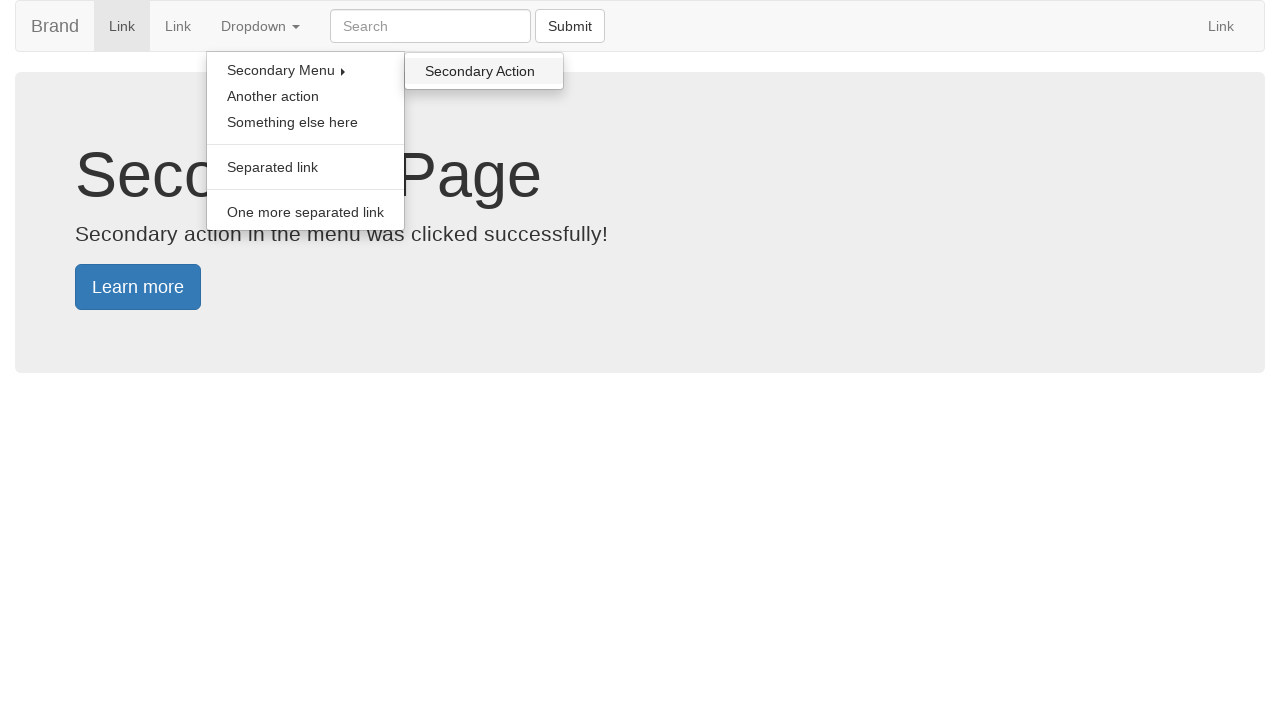

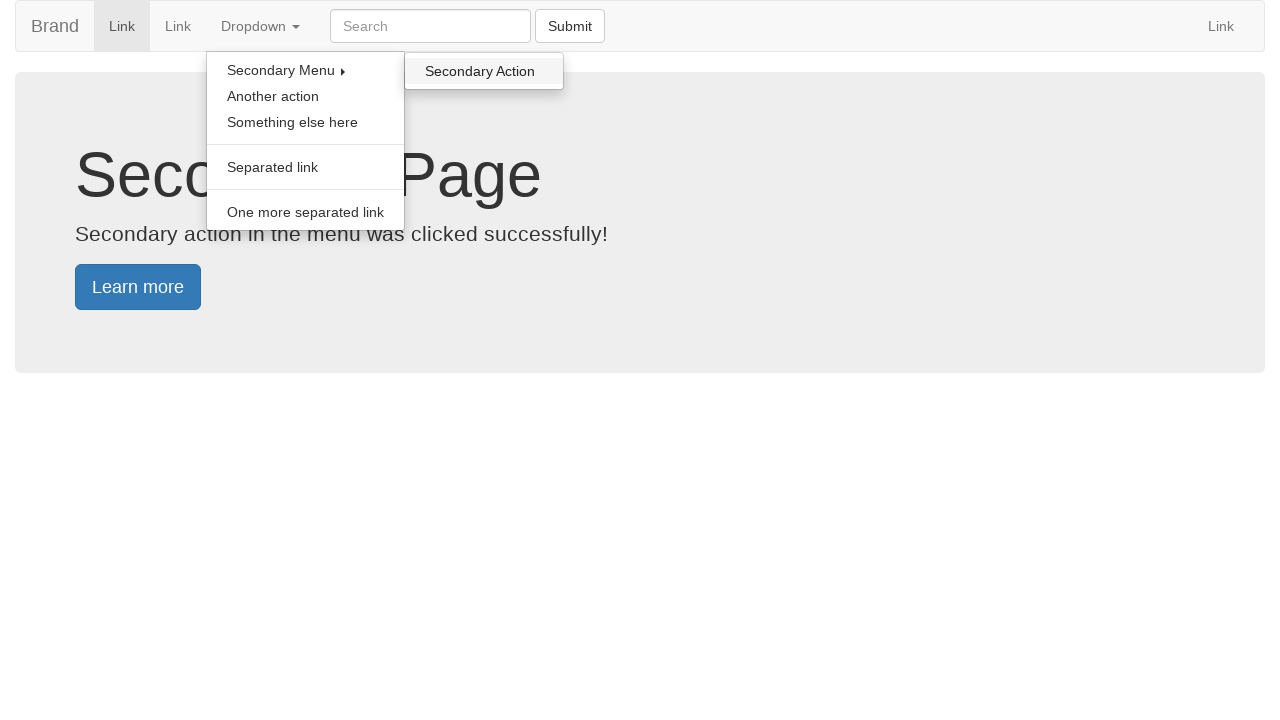